Tests navigation to the All Products page by clicking the products link and verifying the page URL and header (duplicate test)

Starting URL: https://automationexercise.com

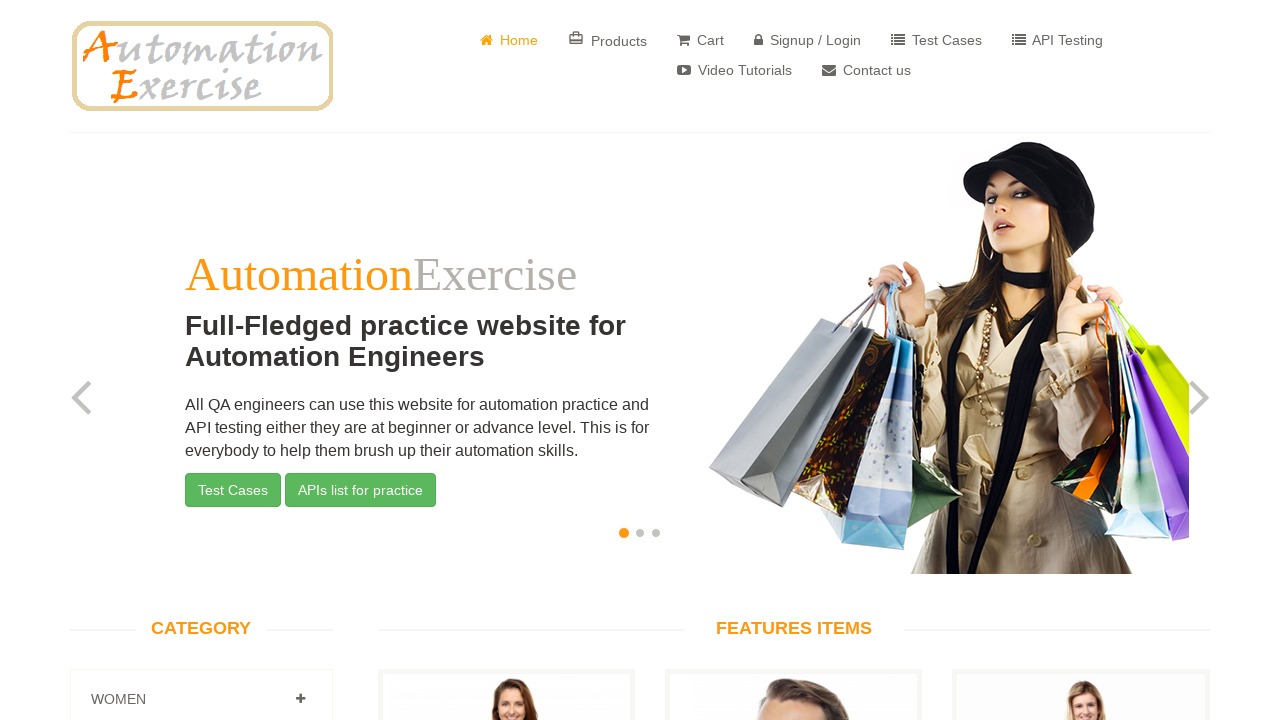

Clicked Products link at (608, 40) on a[href='/products']
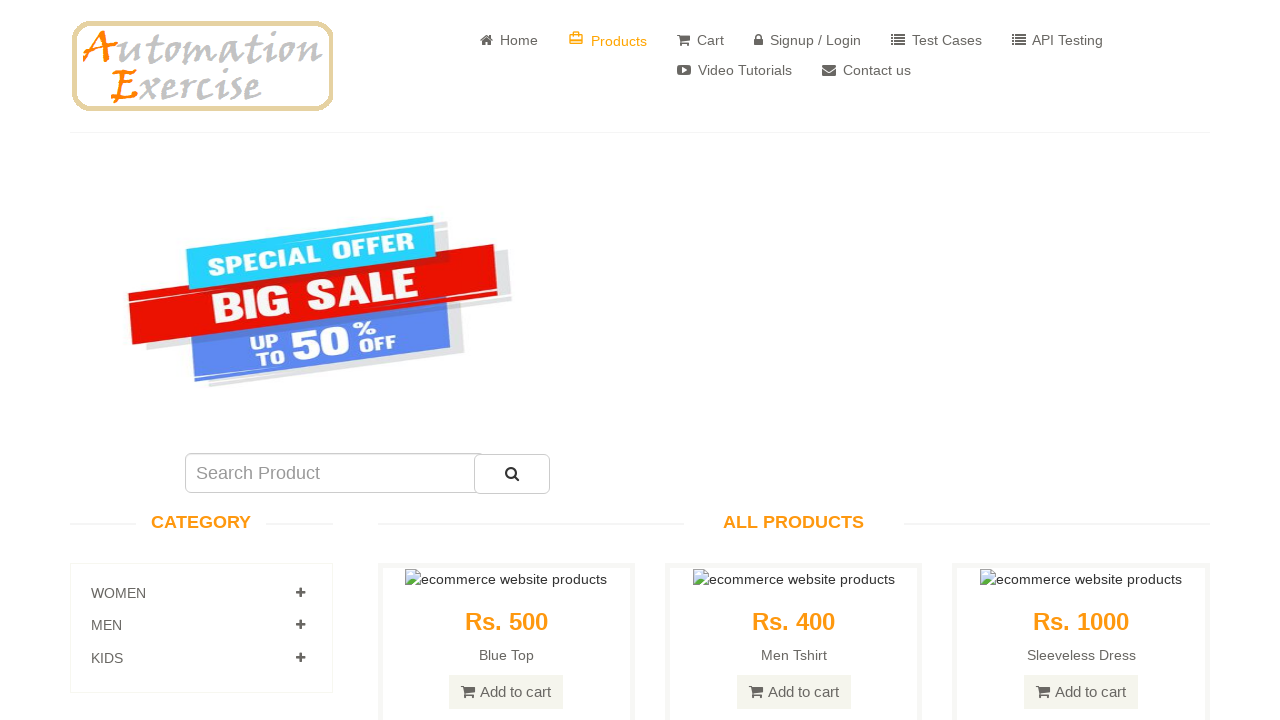

Removed ad overlay elements from page
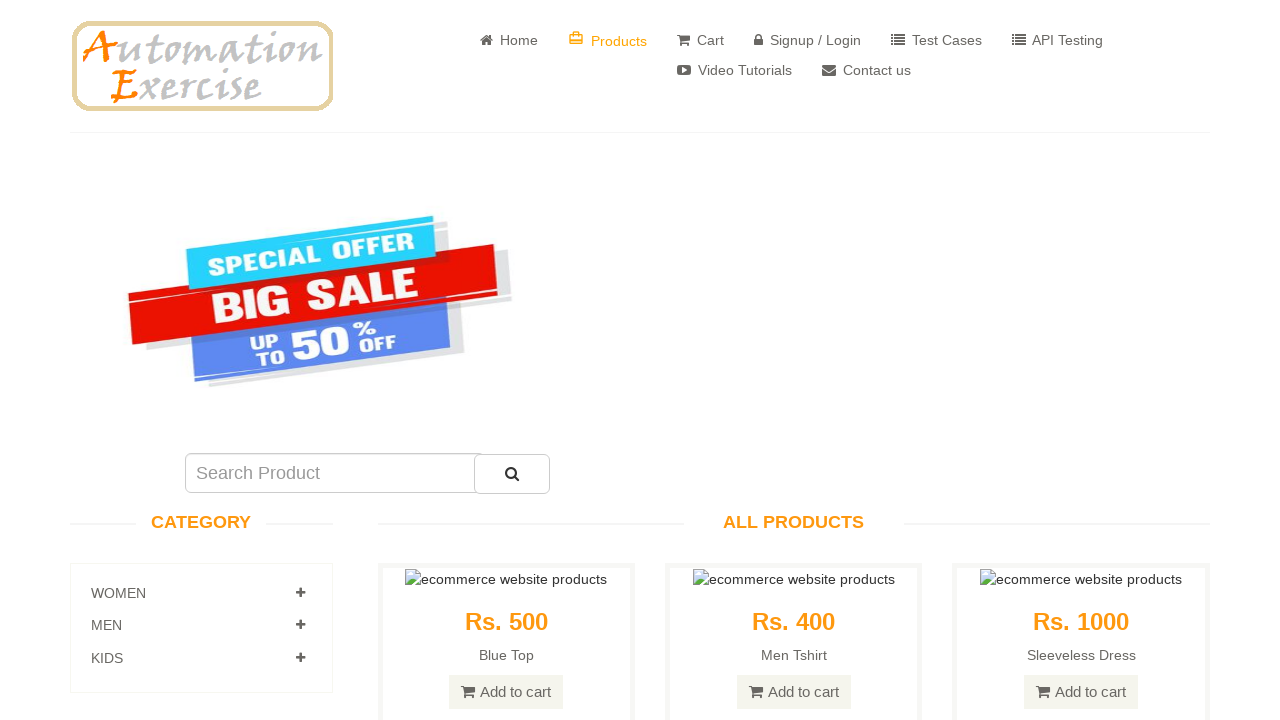

All Products page loaded - features items header visible
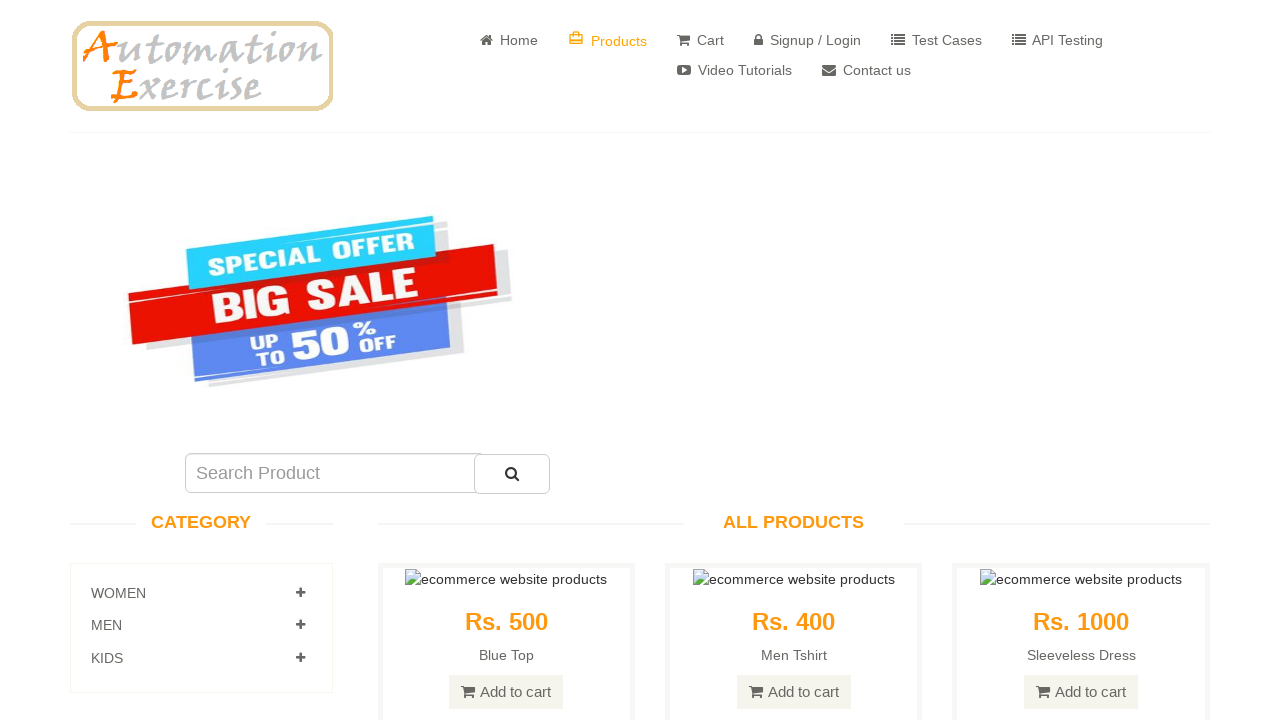

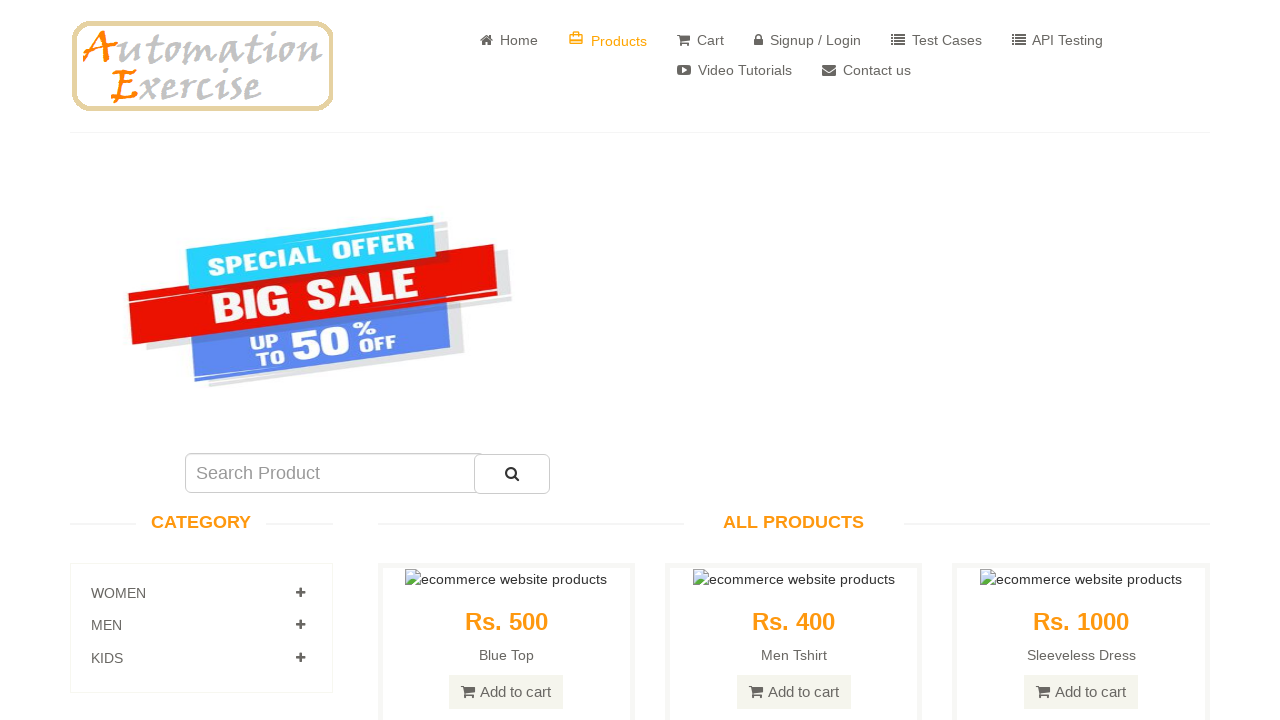